Tests the drawing functionality of an online paint application by selecting the brush tool and drawing lines on the canvas

Starting URL: https://www.youidraw.com/apps/painter/

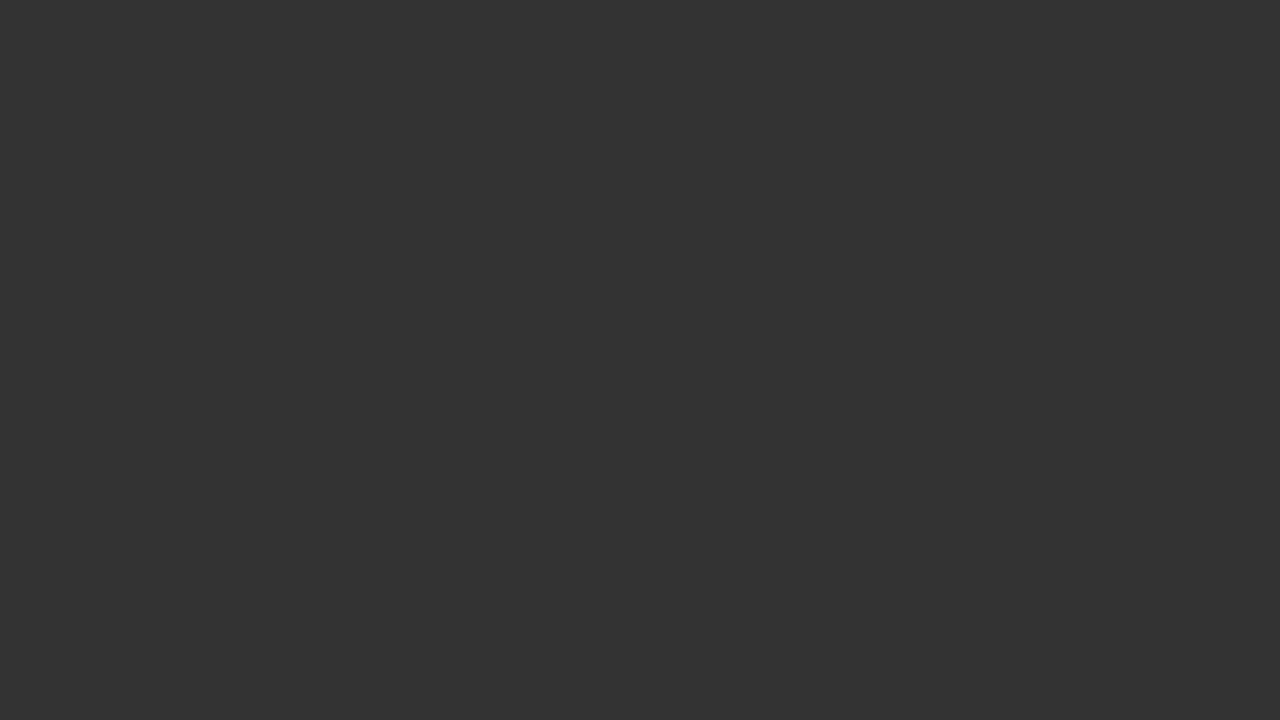

Clicked on the brush tool at (20, 360) on #brush
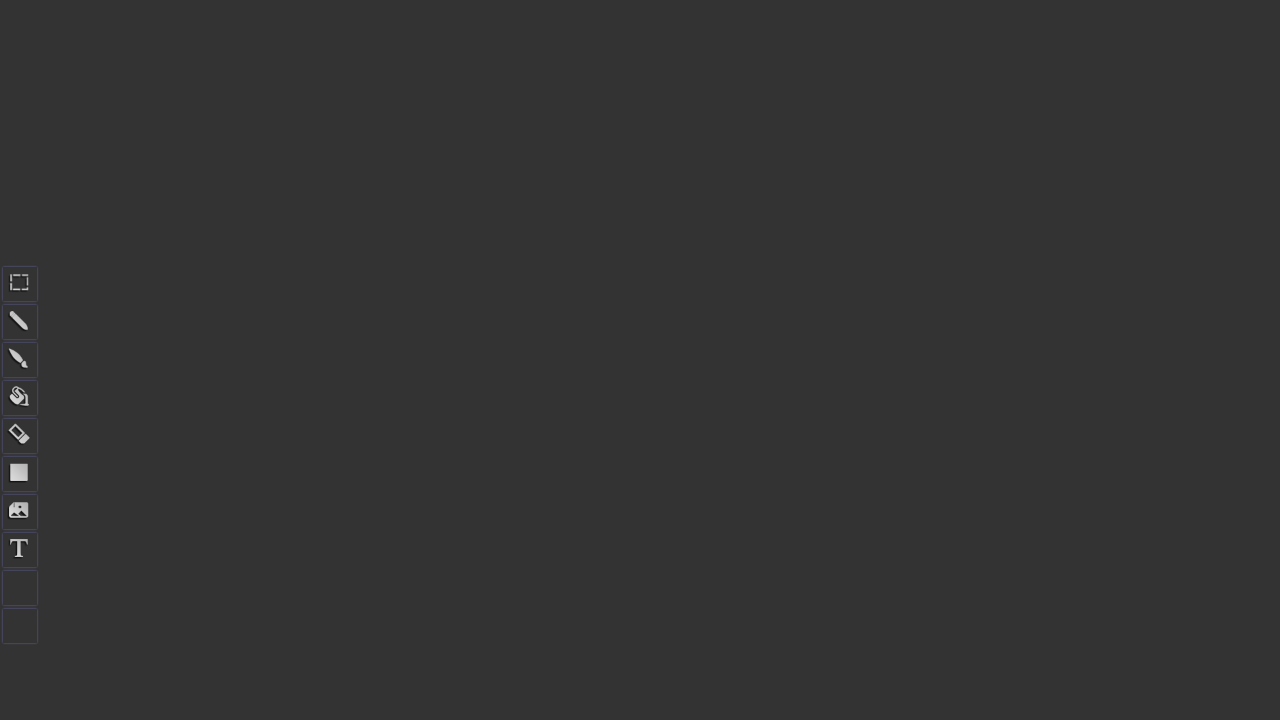

Moved mouse to starting position (500, 100) at (500, 100)
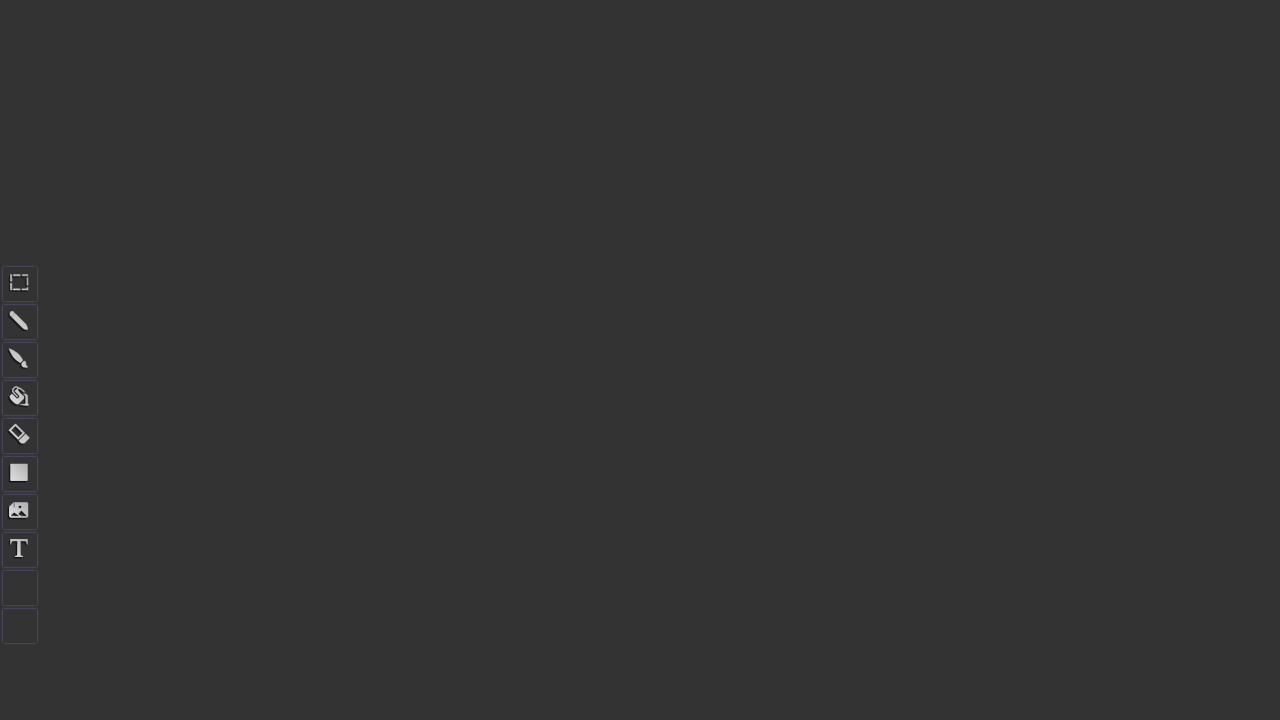

Pressed mouse button down at (500, 100)
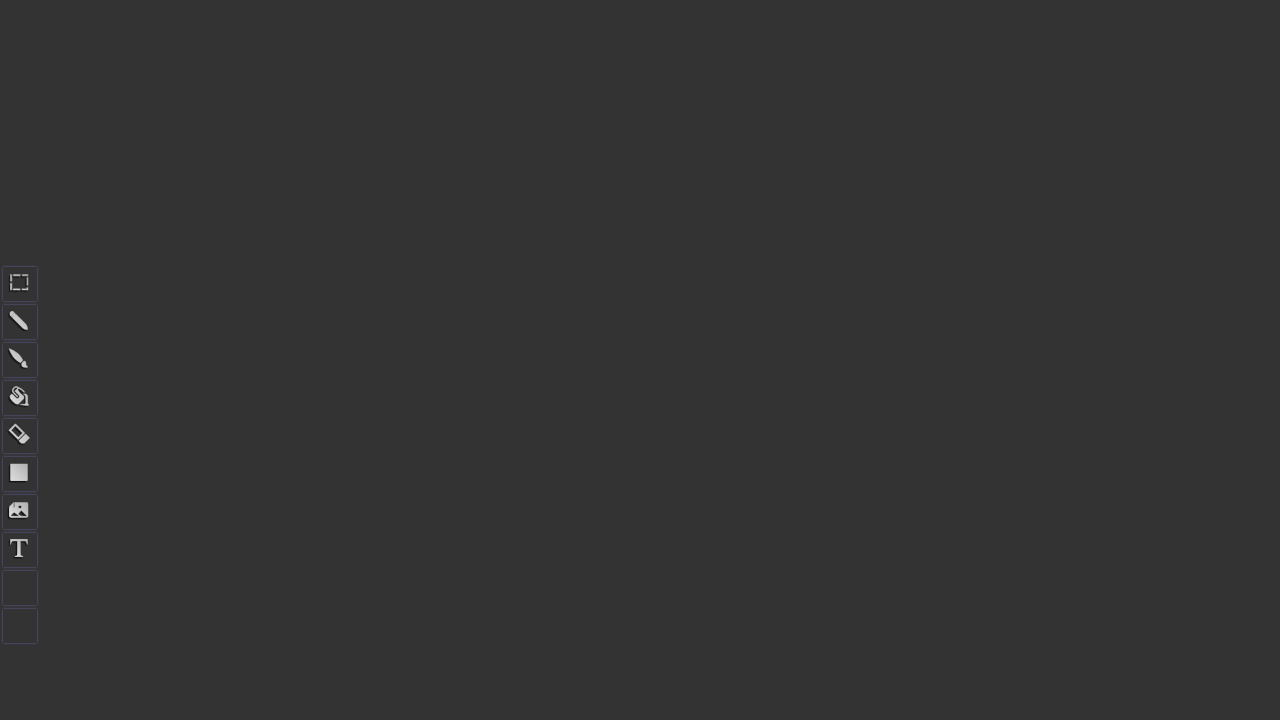

Dragged mouse to (500, 600) to draw a vertical line at (500, 600)
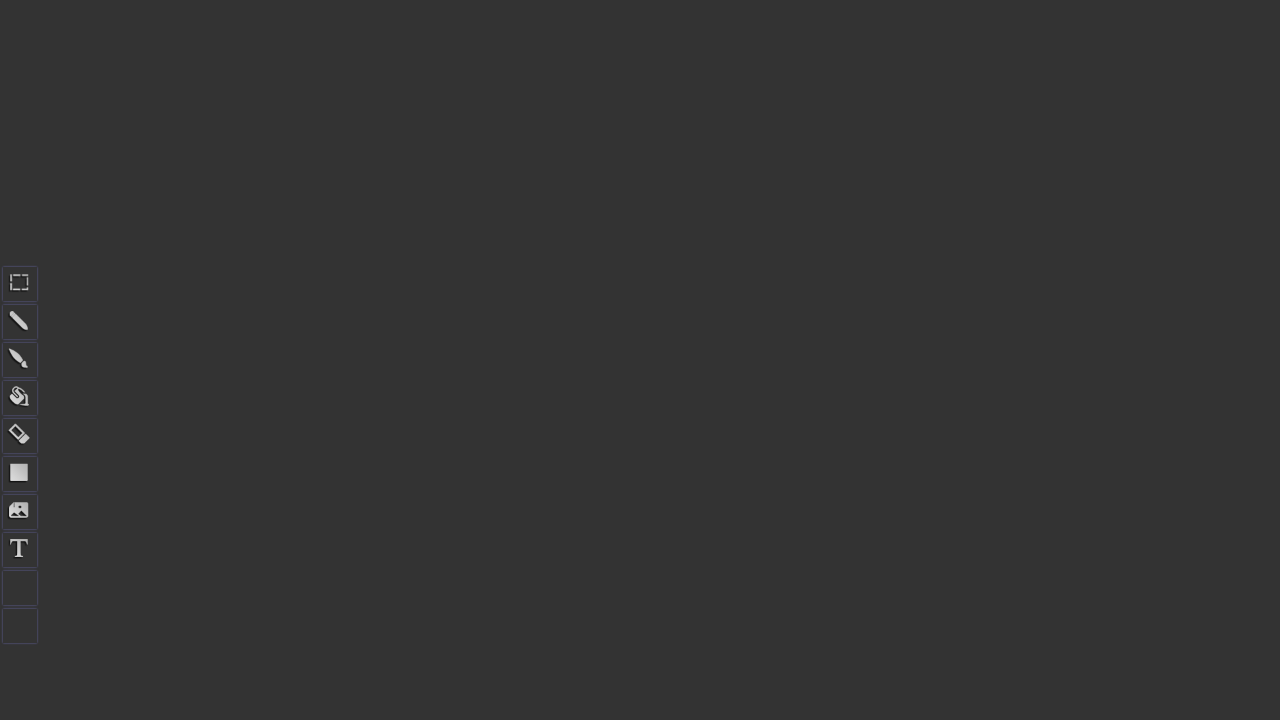

Released mouse button after drawing vertical line at (500, 600)
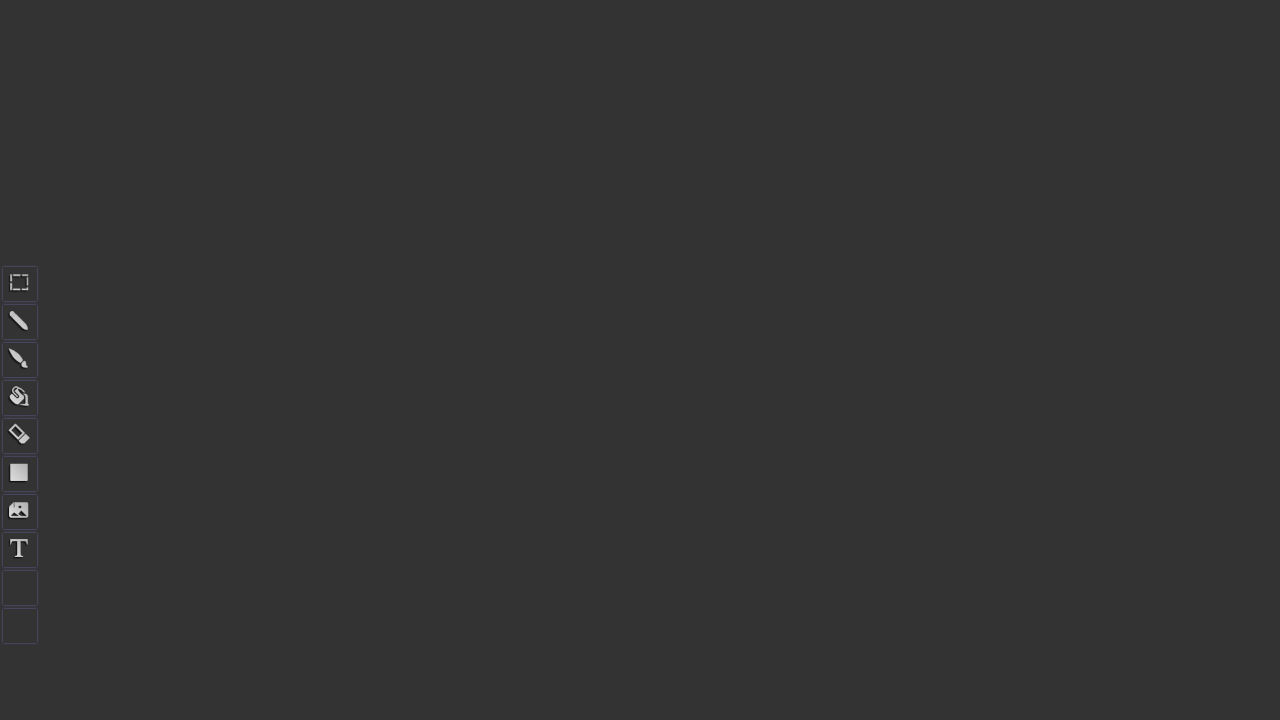

Moved mouse to starting position (500, 100) for second line at (500, 100)
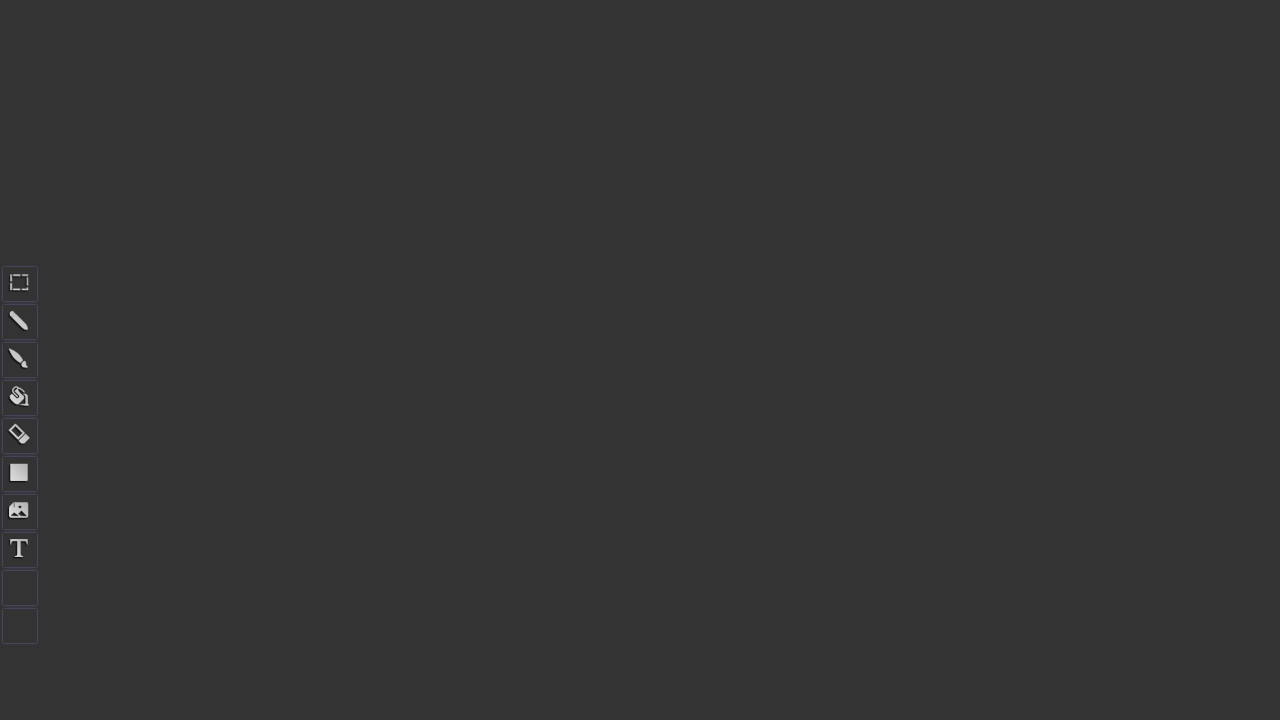

Pressed mouse button down at (500, 100)
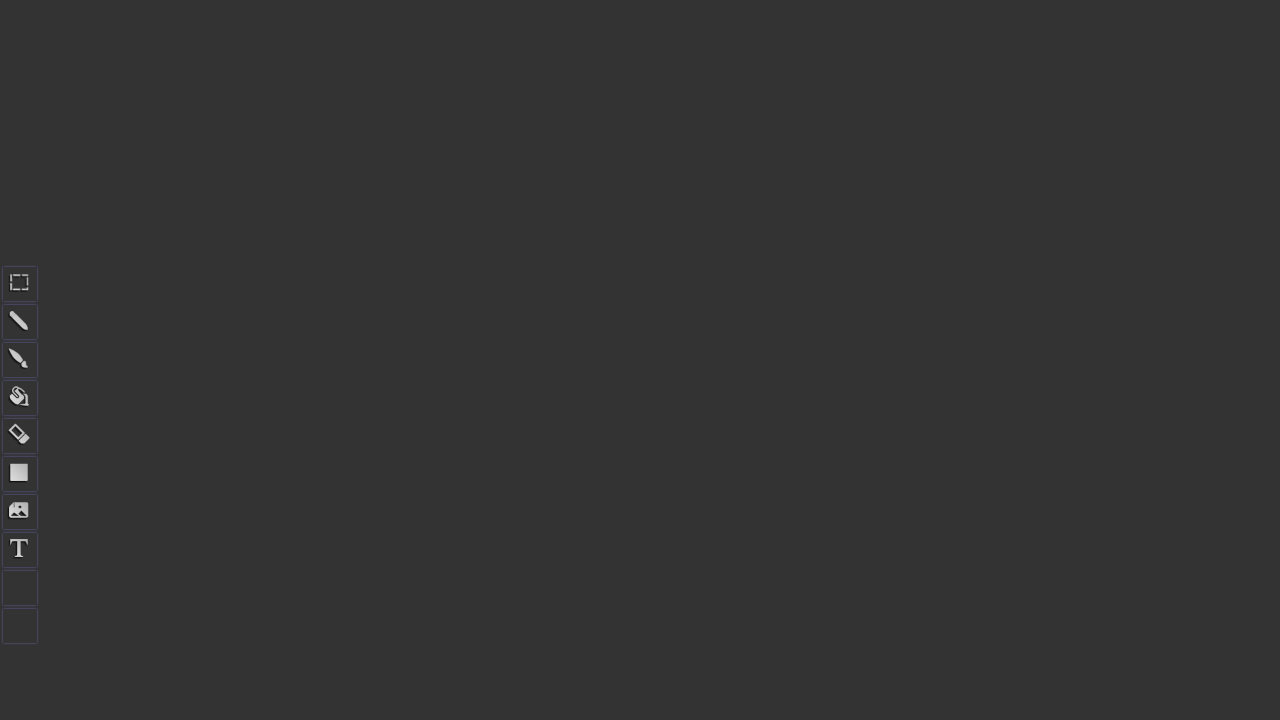

Dragged mouse to (800, 100) to draw a horizontal line at (800, 100)
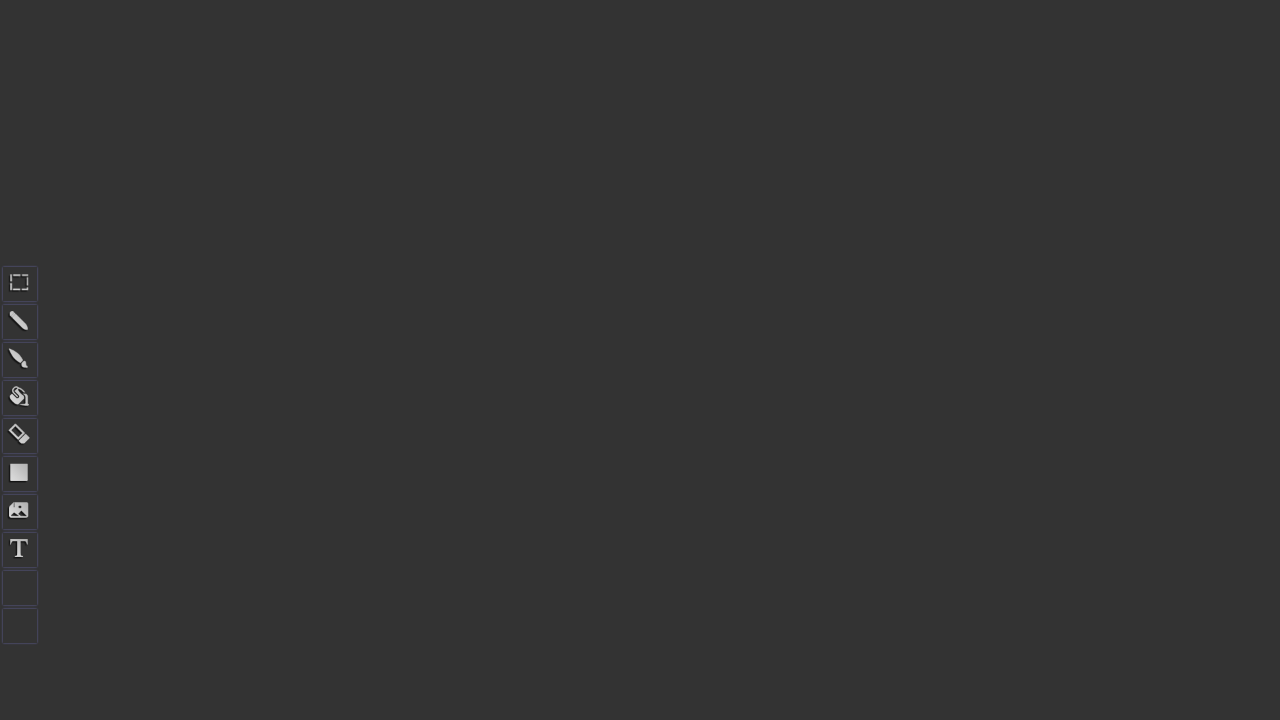

Released mouse button after drawing horizontal line at (800, 100)
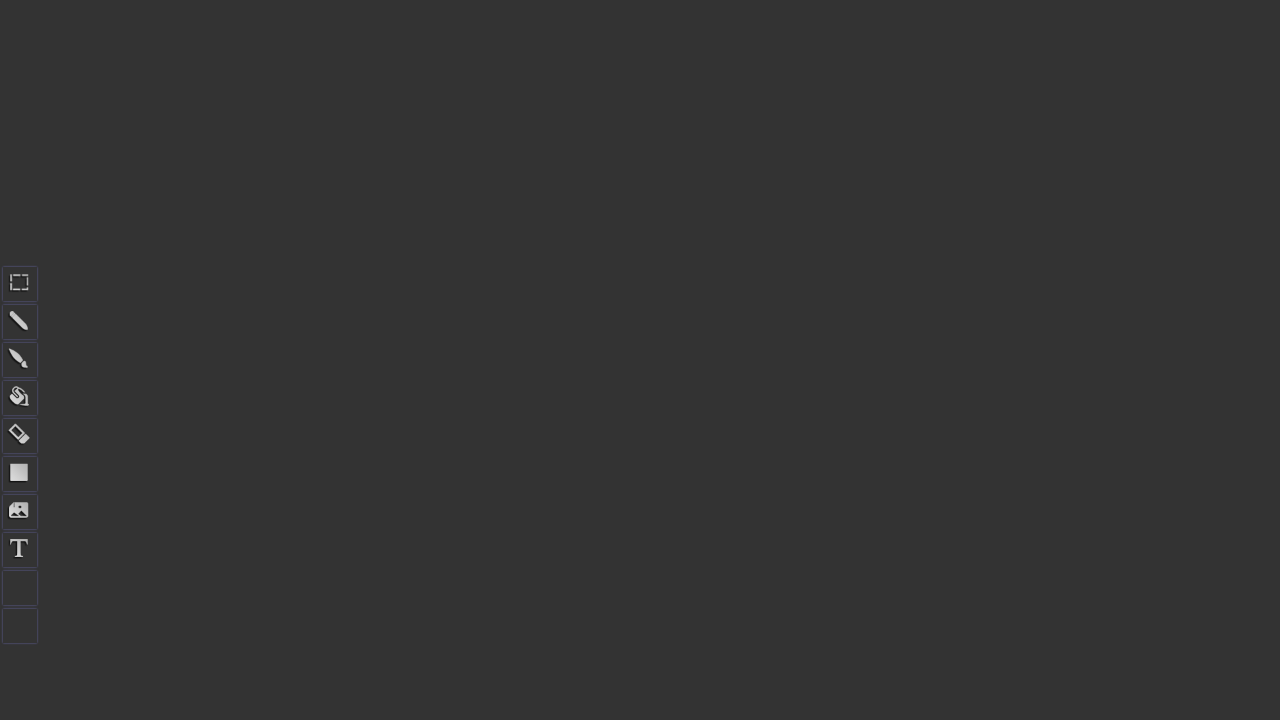

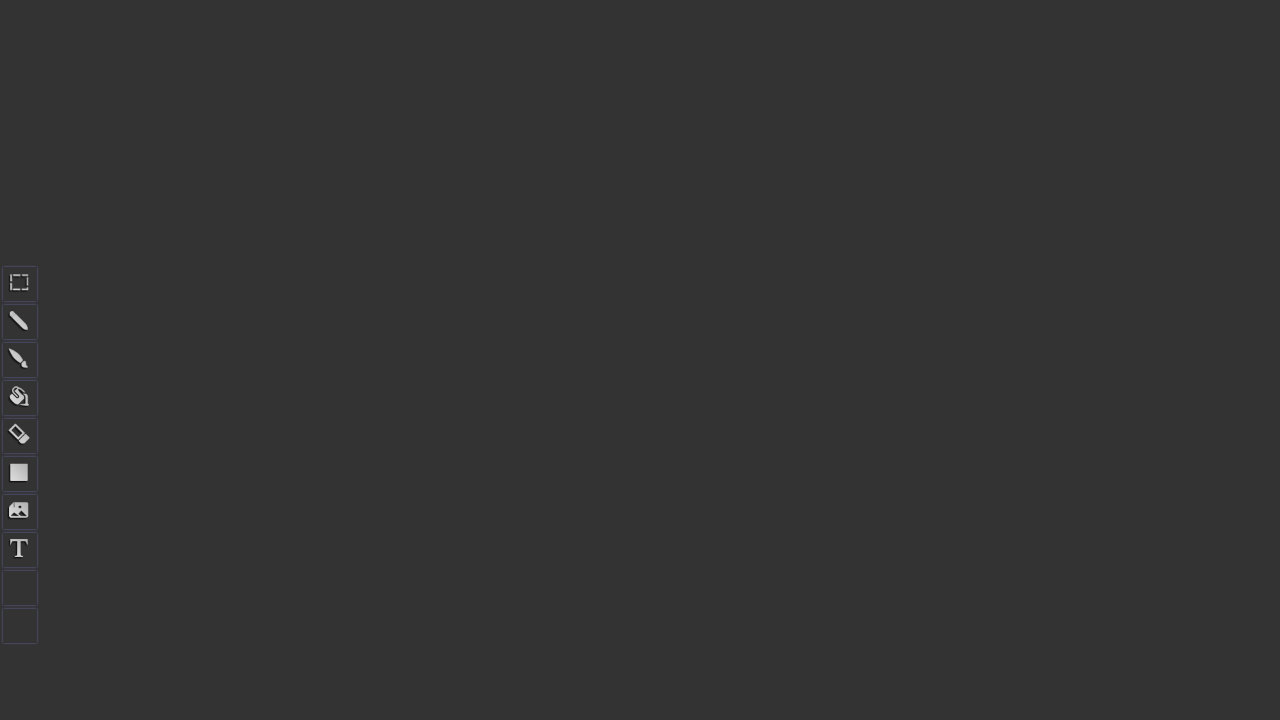